Tests drag-and-drop functionality by dragging an element from one location and dropping it onto another target element

Starting URL: https://crossbrowsertesting.github.io/drag-and-drop.html

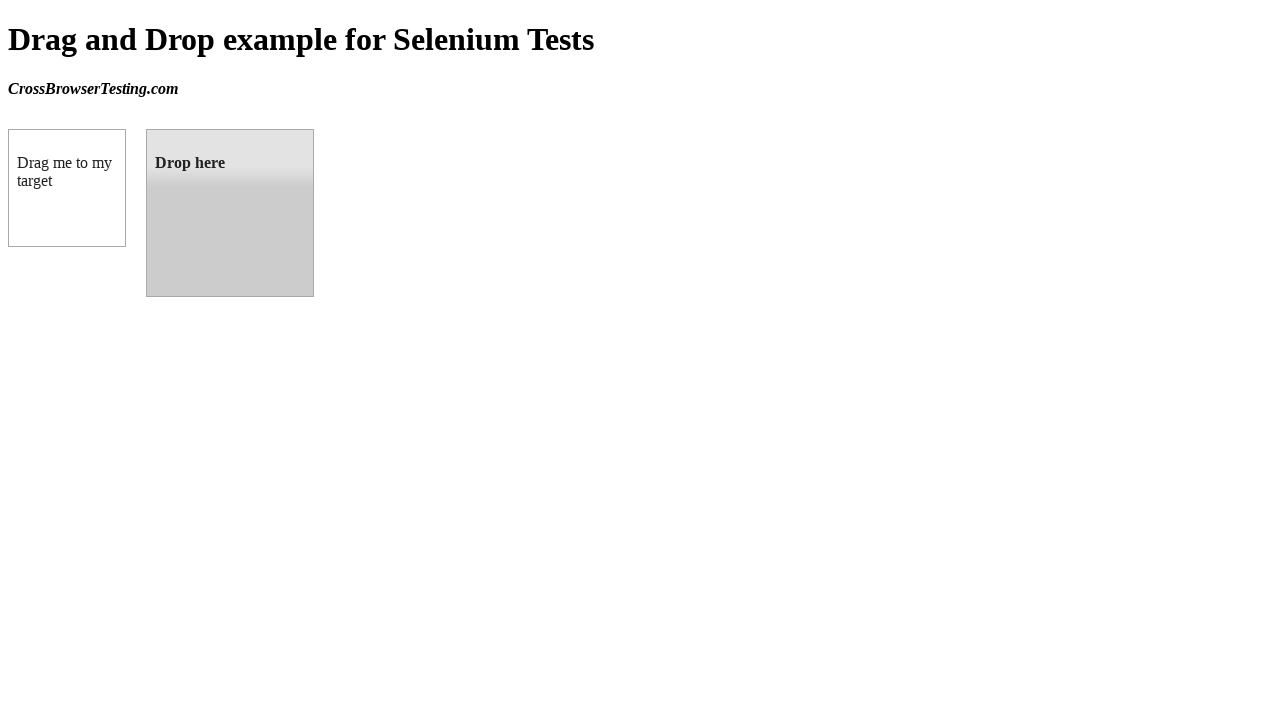

Navigated to drag-and-drop test page
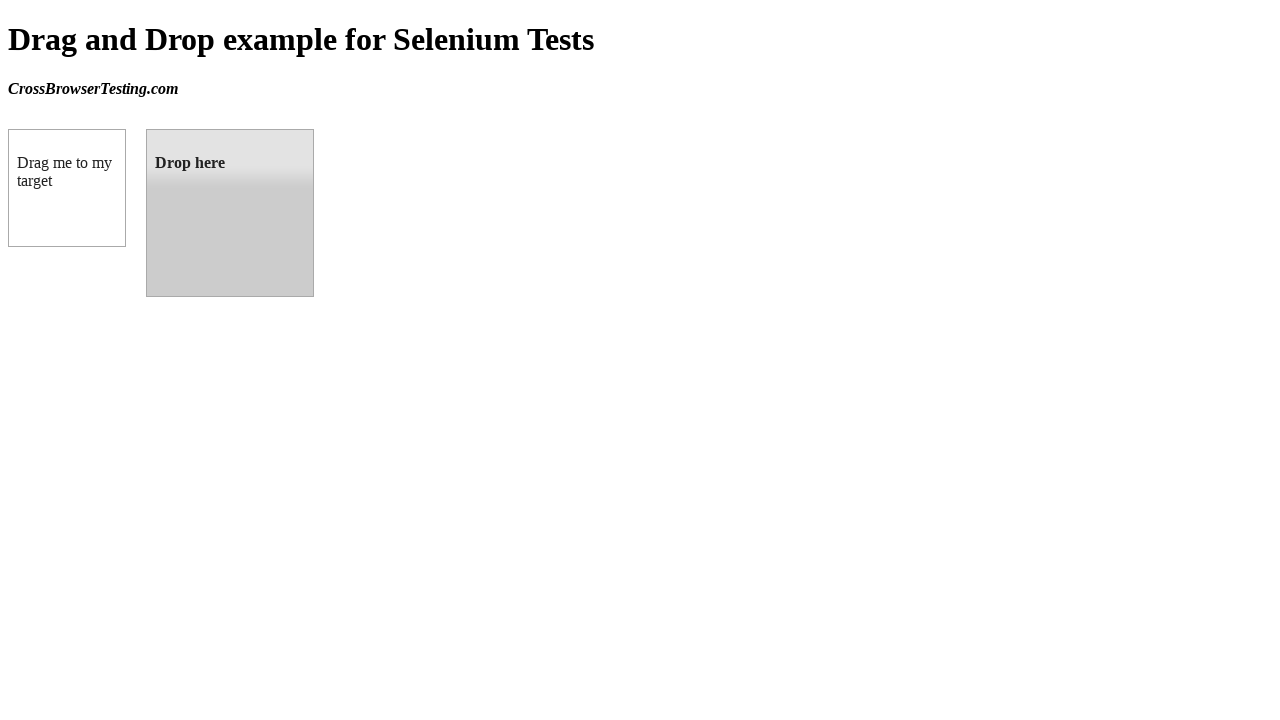

Located draggable element
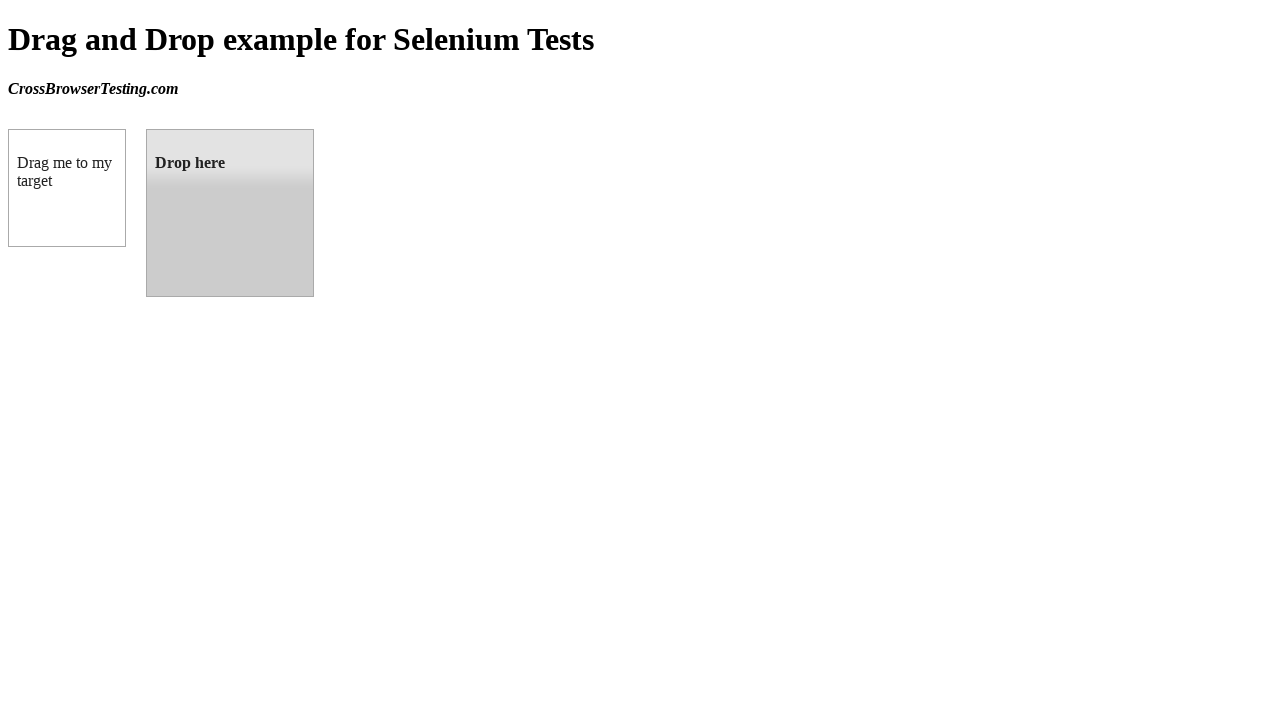

Located droppable element
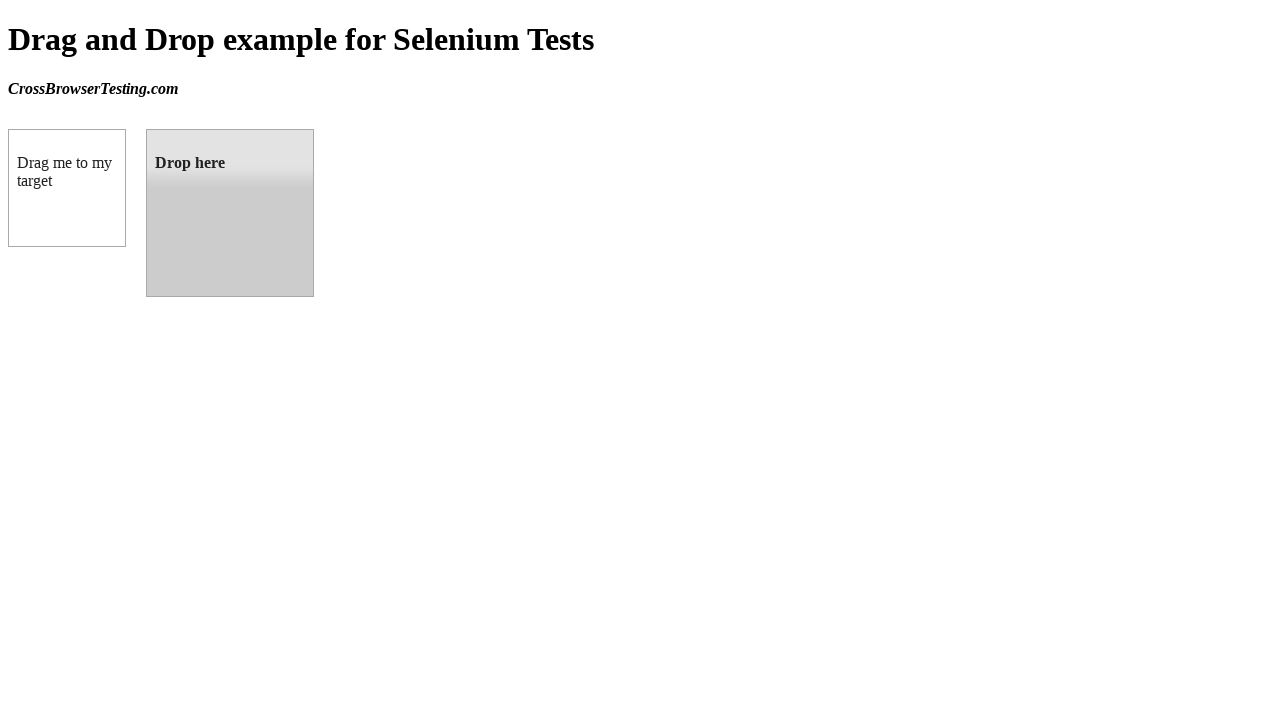

Dragged element from source to target location at (230, 213)
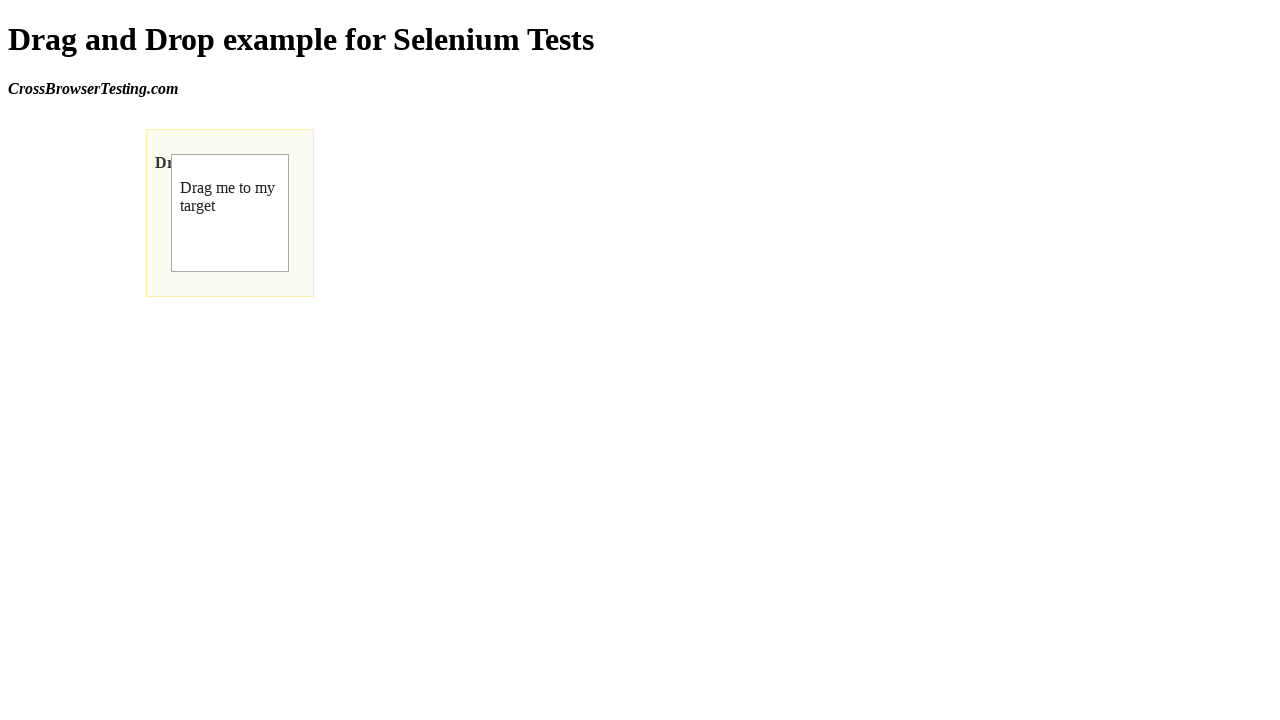

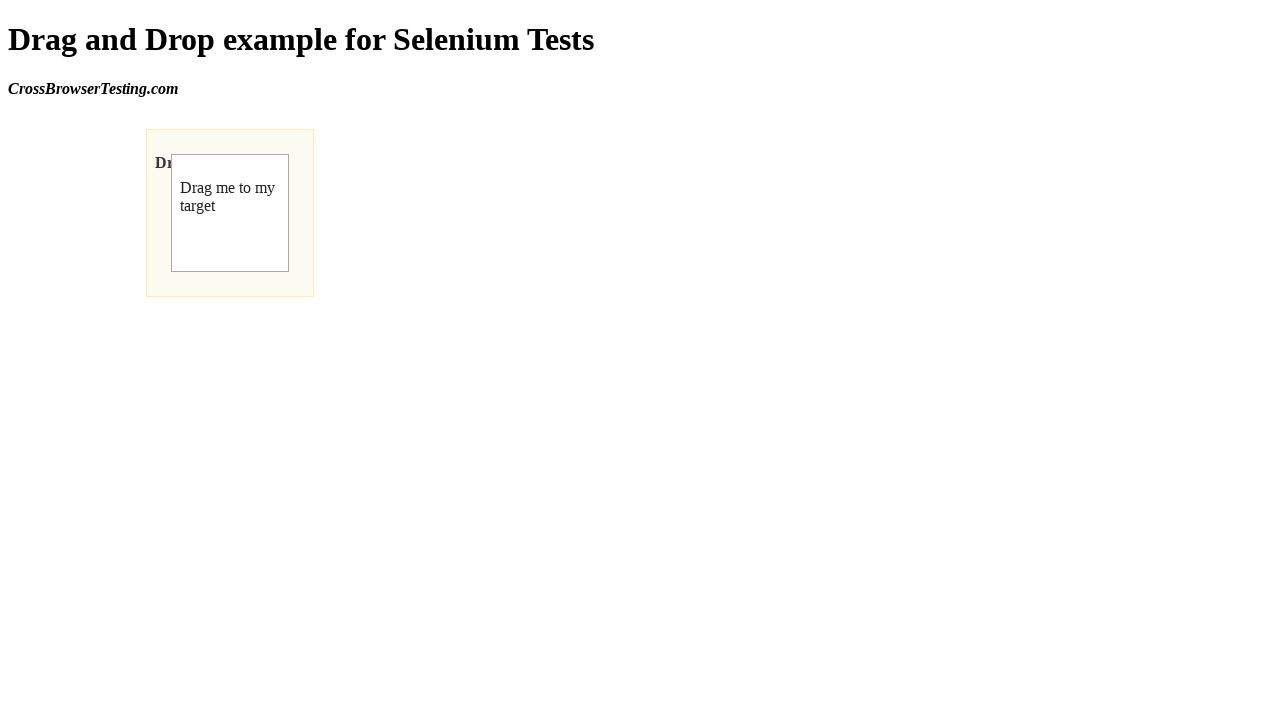